Tests product search by clicking the search button instead of pressing Enter

Starting URL: https://www.wizardpc.ba/

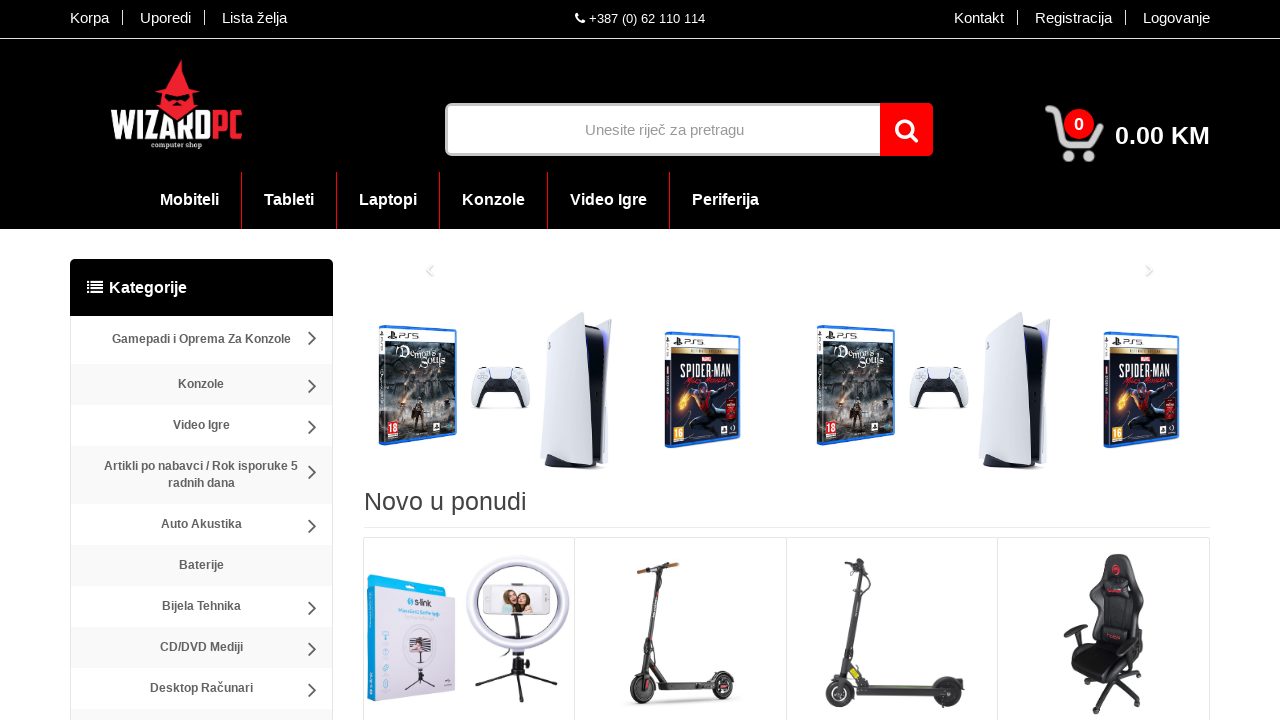

Filled search field with 'laptop' on #searchfor
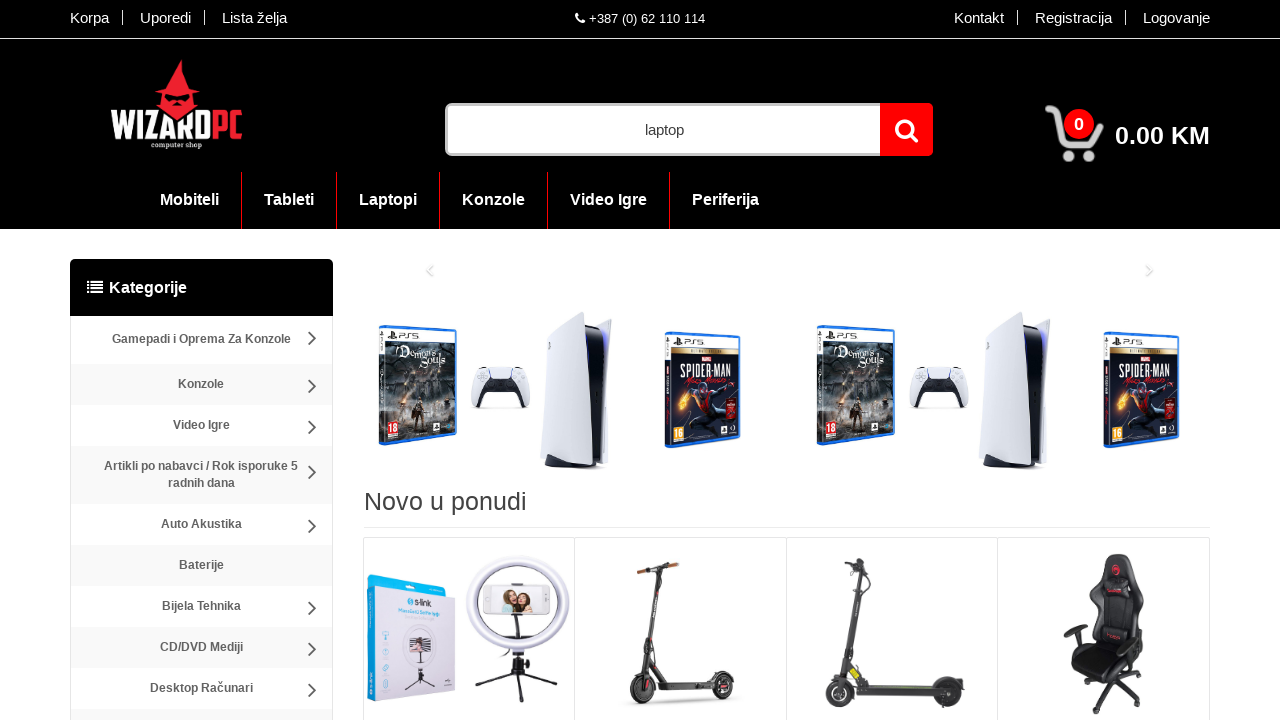

Clicked search button to search for laptop at (906, 129) on xpath=/html/body/div[1]/header/div[2]/div[2]/div[2]/div[2]/div[1]/div/div[2]/div
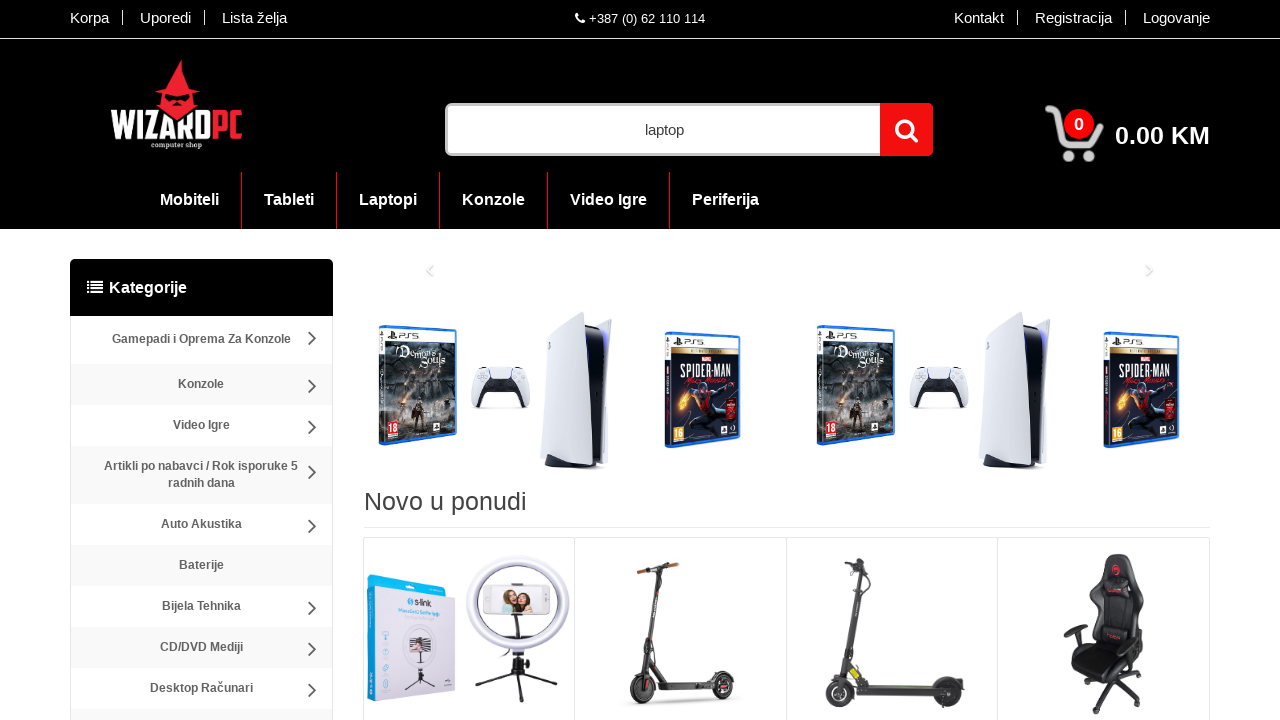

Waited for search results page to load
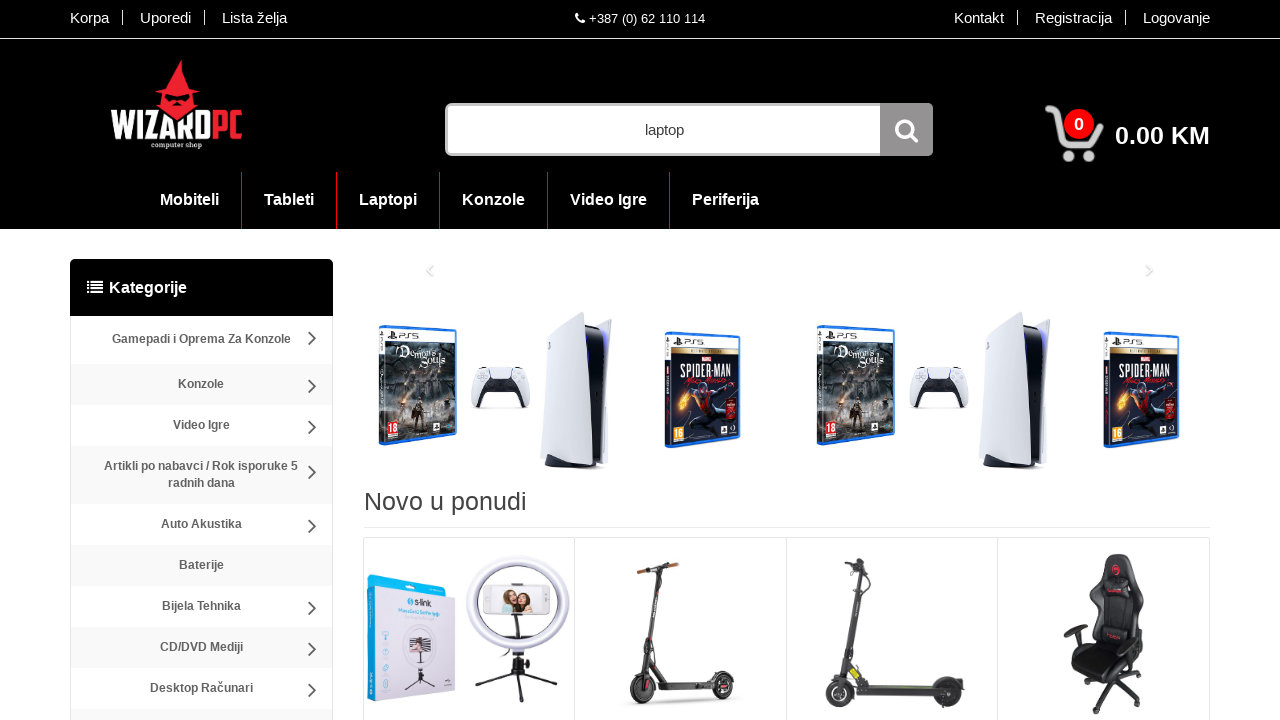

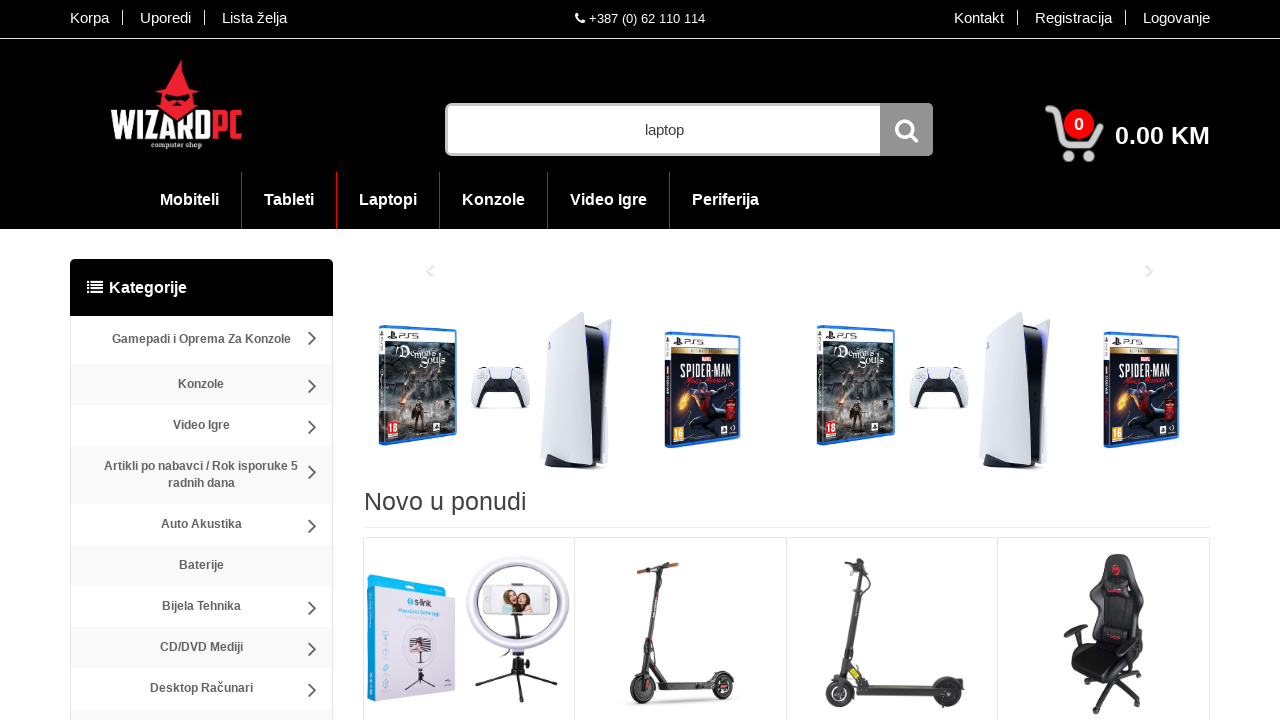